Tests the Python.org search functionality by entering "pycon" in the search box and submitting the search

Starting URL: http://www.python.org

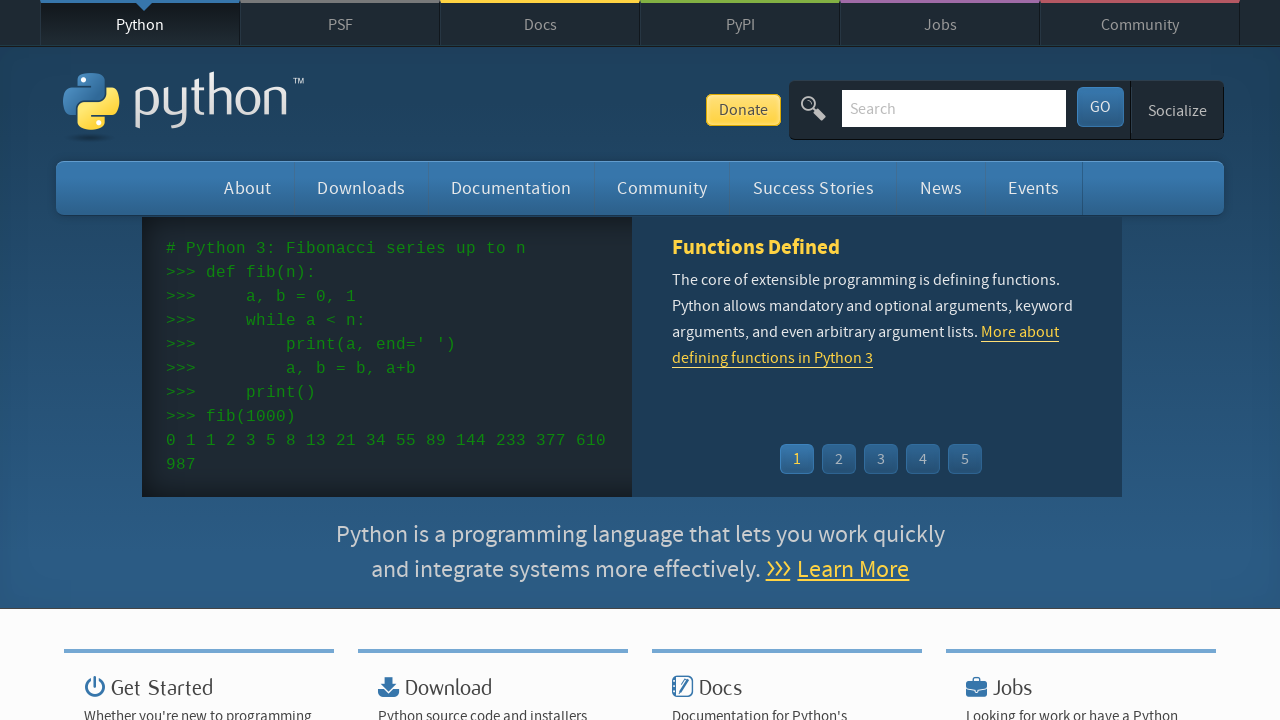

Located and cleared the search box on input[name='q']
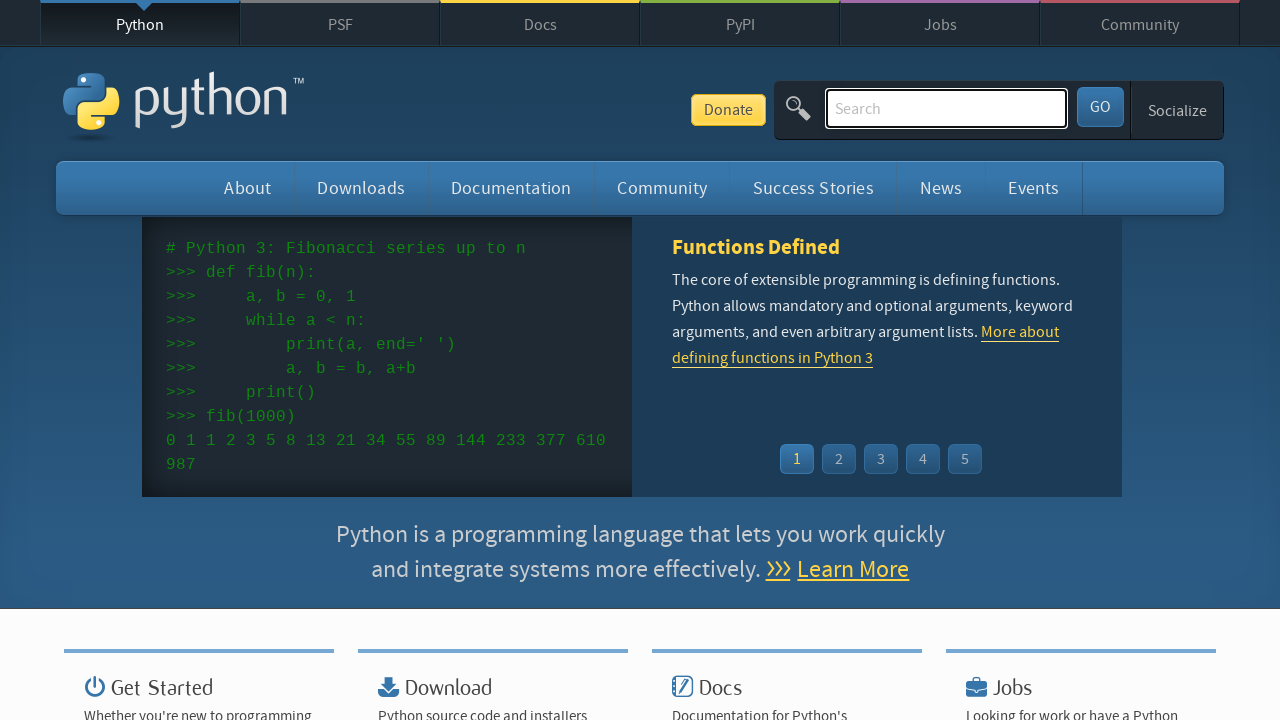

Entered 'pycon' in the search box on input[name='q']
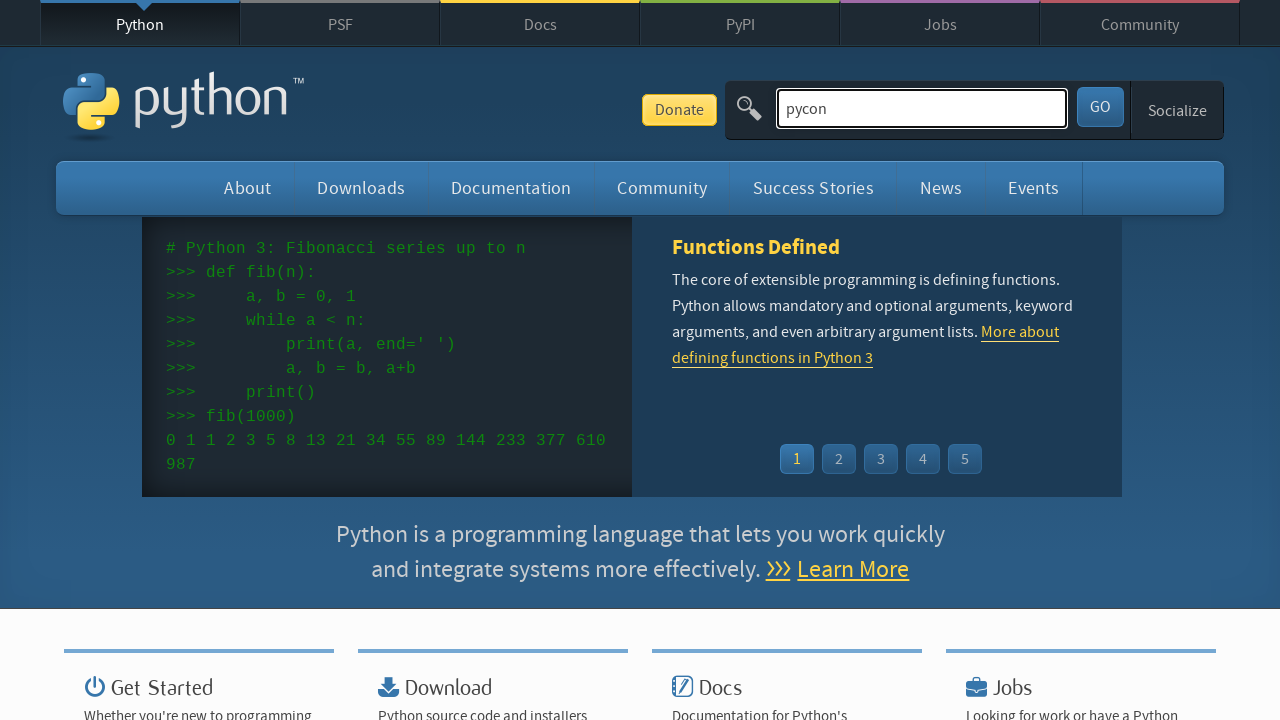

Submitted search by pressing Enter on input[name='q']
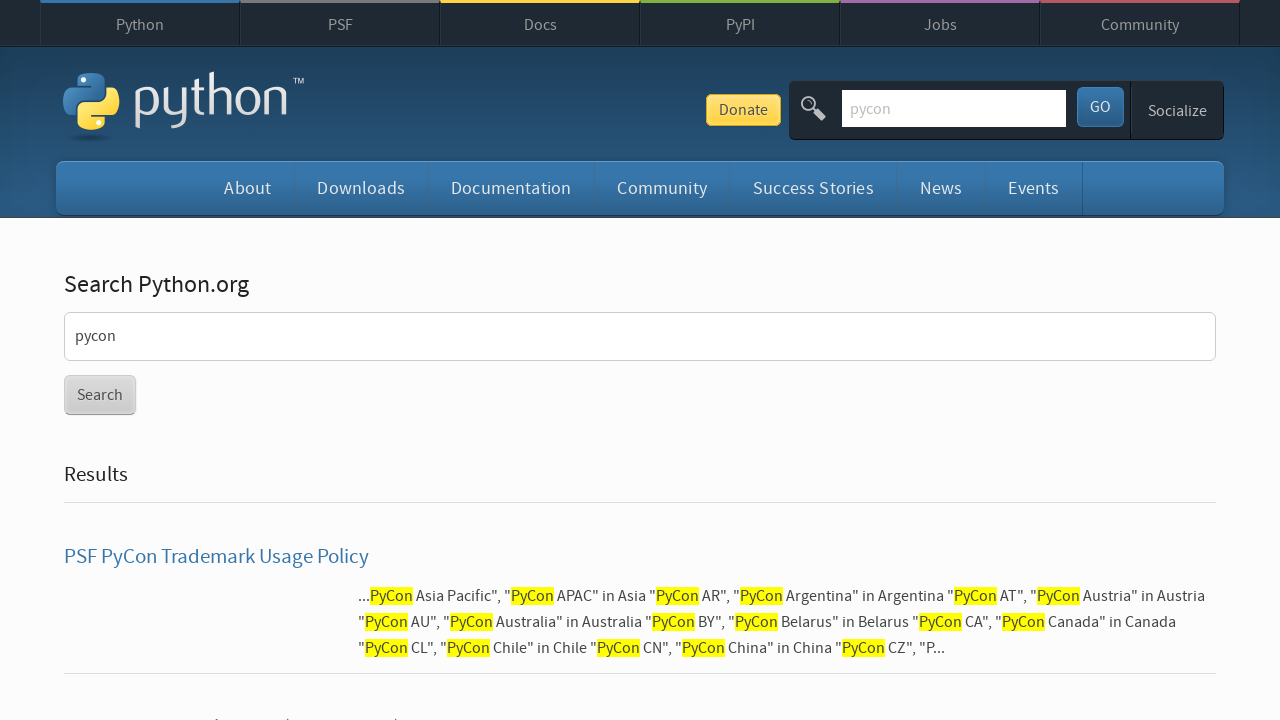

Search results loaded (networkidle state reached)
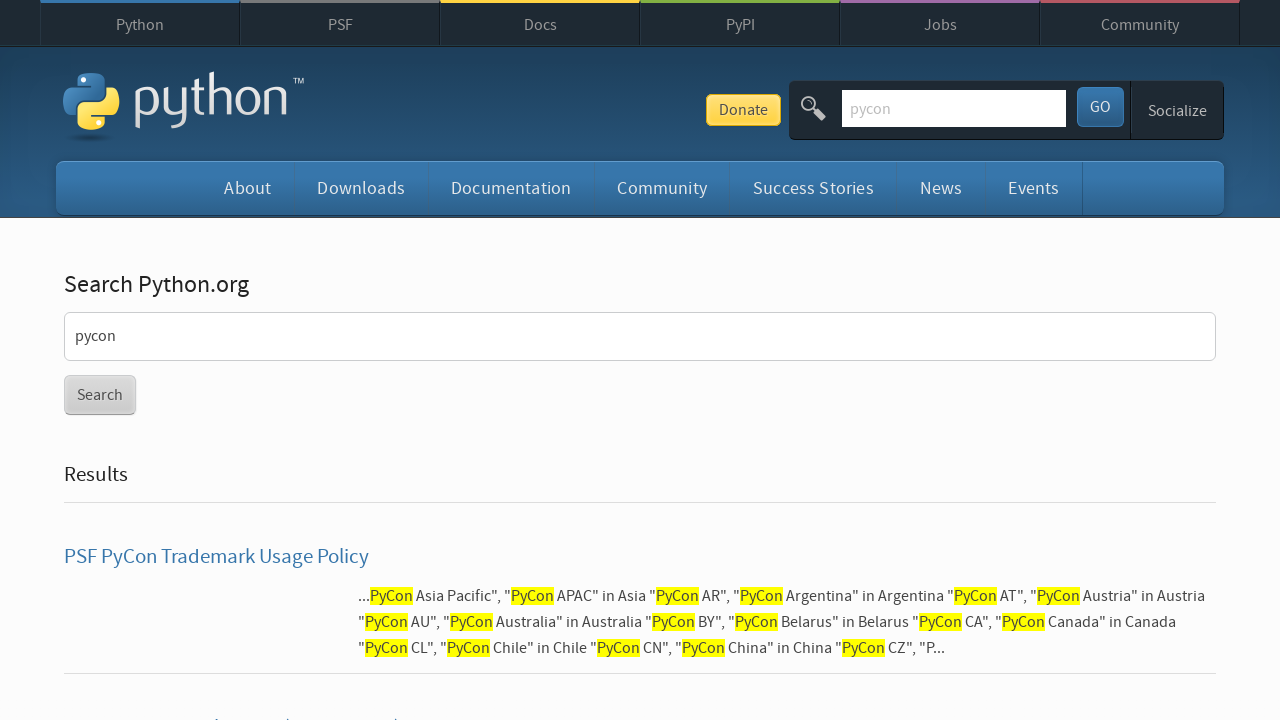

Verified that search results were found (no 'No results found' message)
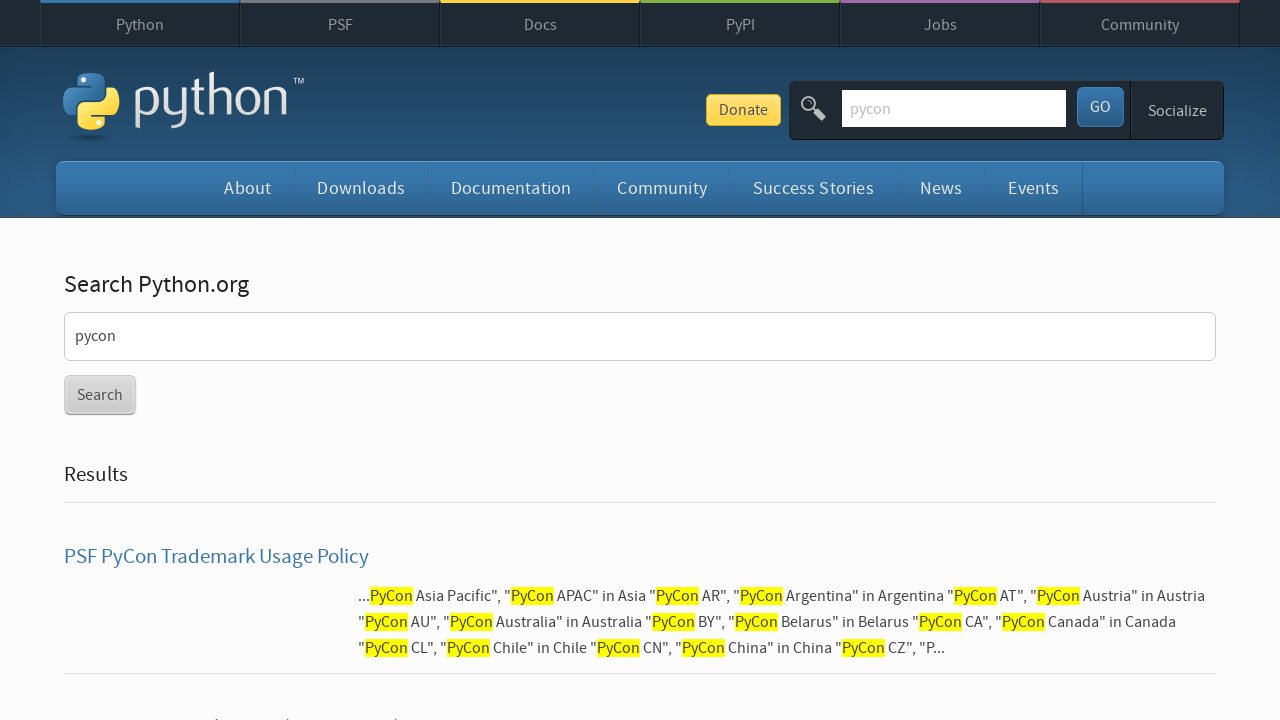

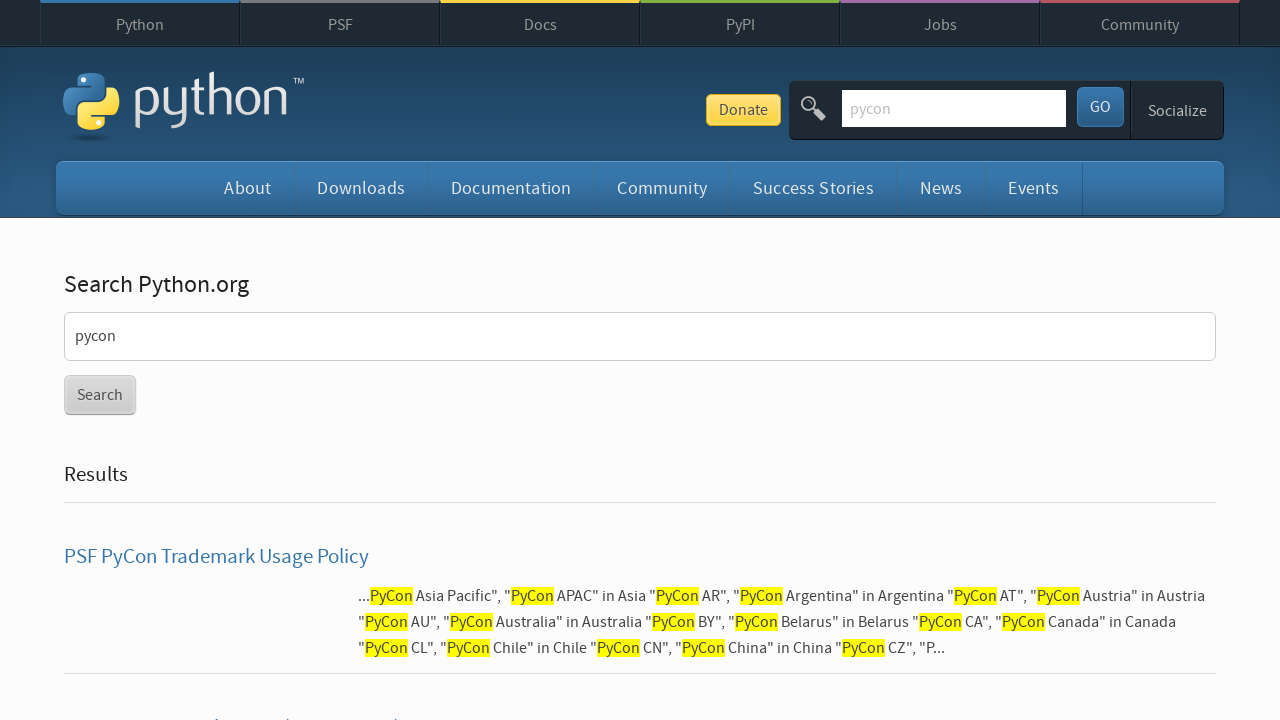